Tests checkbox functionality by navigating to the checkboxes page, clicking on both checkboxes to toggle their states

Starting URL: https://the-internet.herokuapp.com/

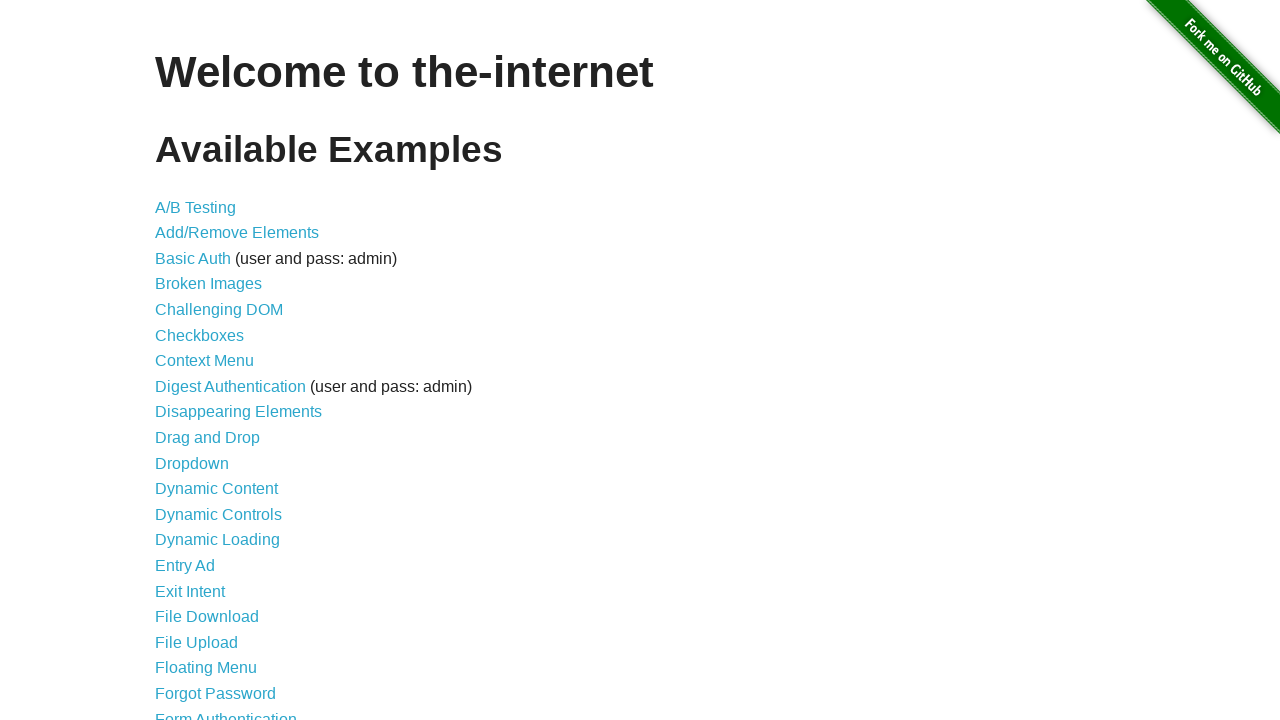

Clicked on Checkboxes link to navigate to checkboxes page at (200, 335) on text=Checkboxes
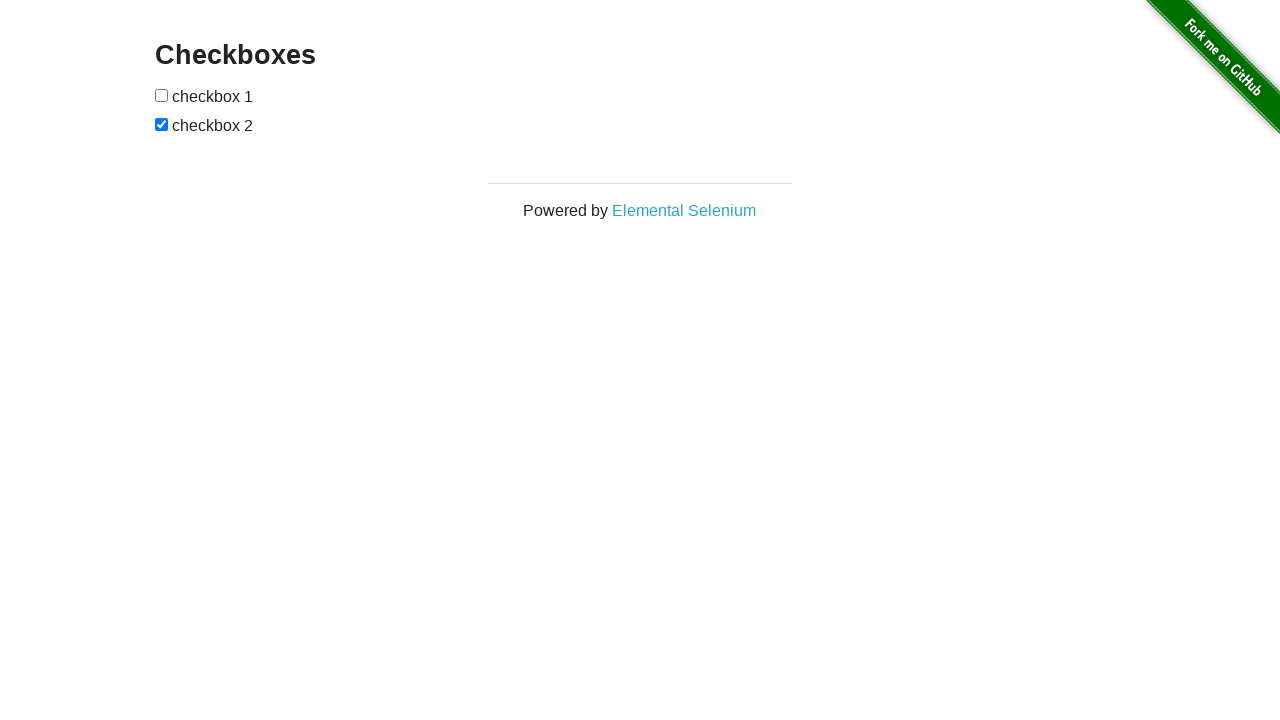

Checkboxes page loaded and checkbox elements are visible
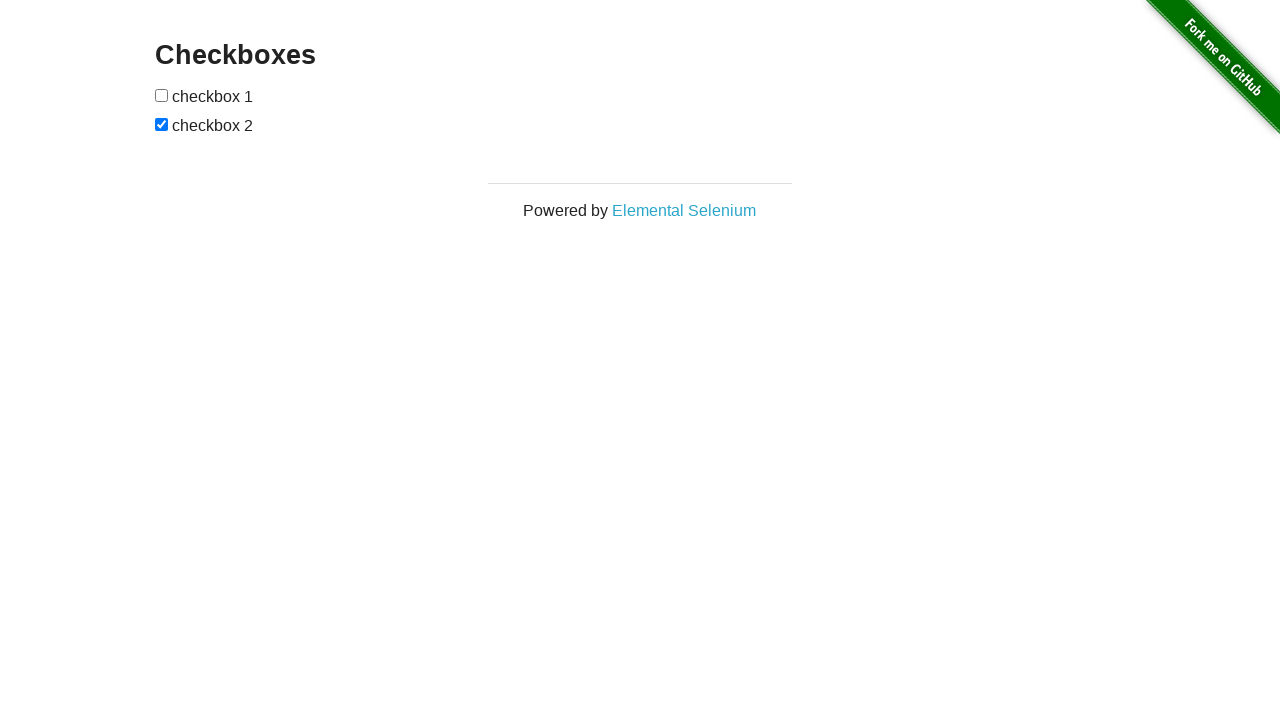

Clicked the first checkbox to toggle its state at (162, 95) on input[type='checkbox'] >> nth=0
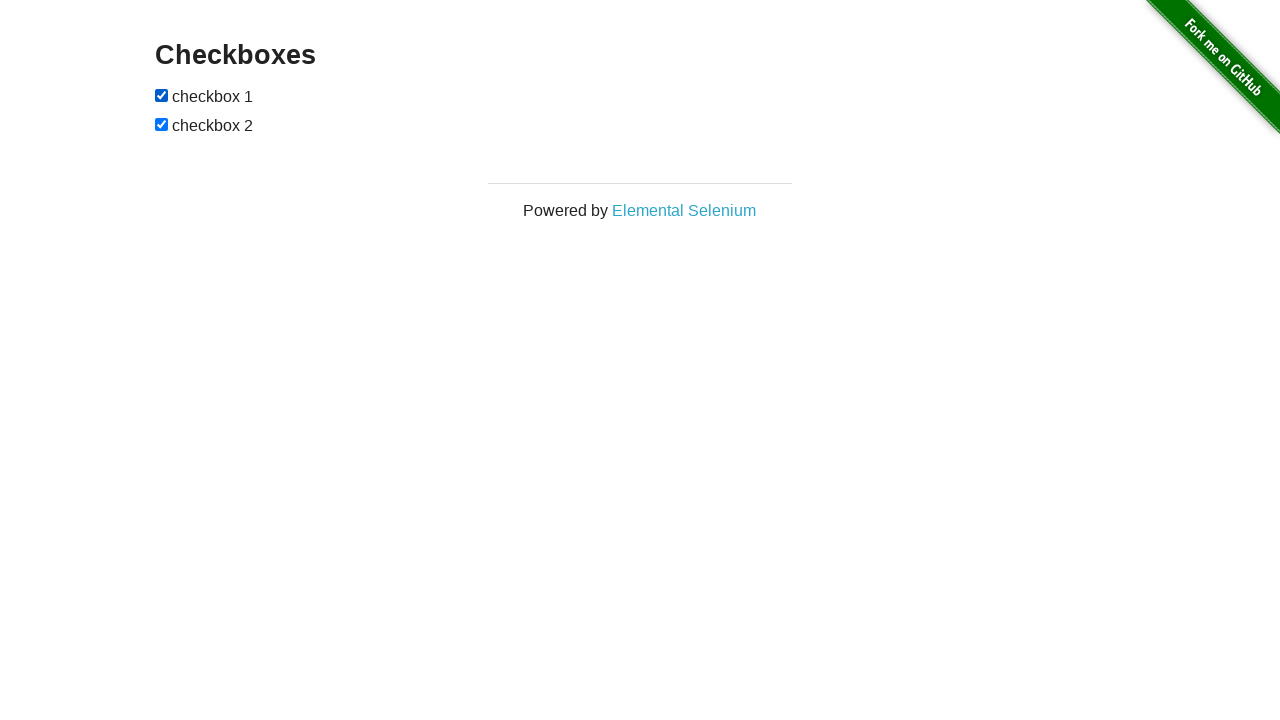

Clicked the second checkbox to toggle its state at (162, 124) on #checkboxes input >> nth=1
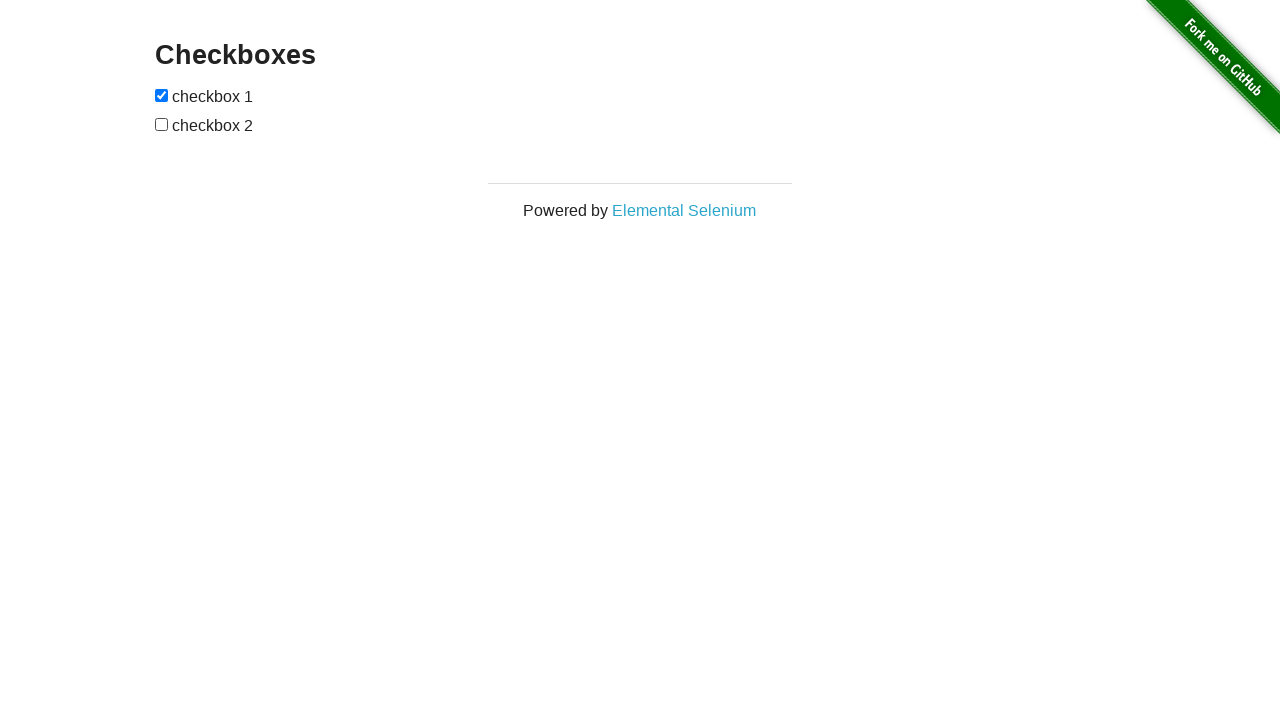

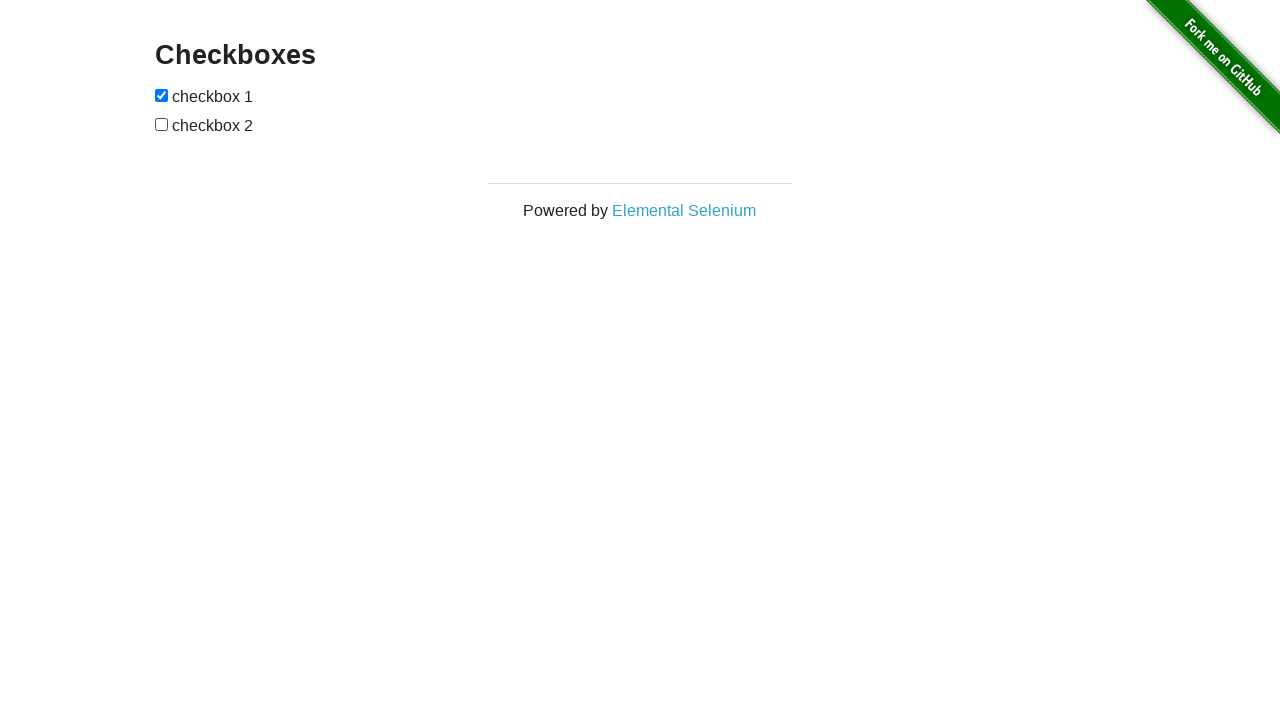